Tests keyboard key press functionality by sending SPACE and TAB keys to a page and verifying the displayed result text shows the correct key pressed.

Starting URL: http://the-internet.herokuapp.com/key_presses

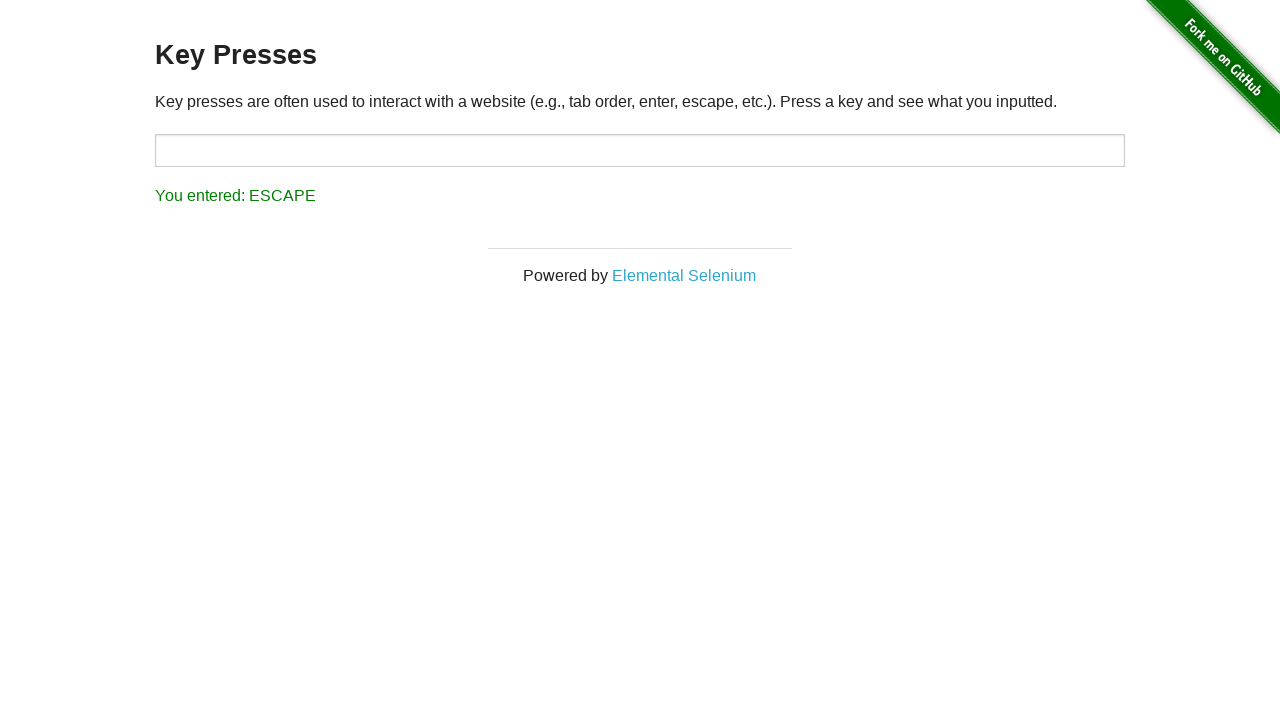

Pressed SPACE key on example element on .example
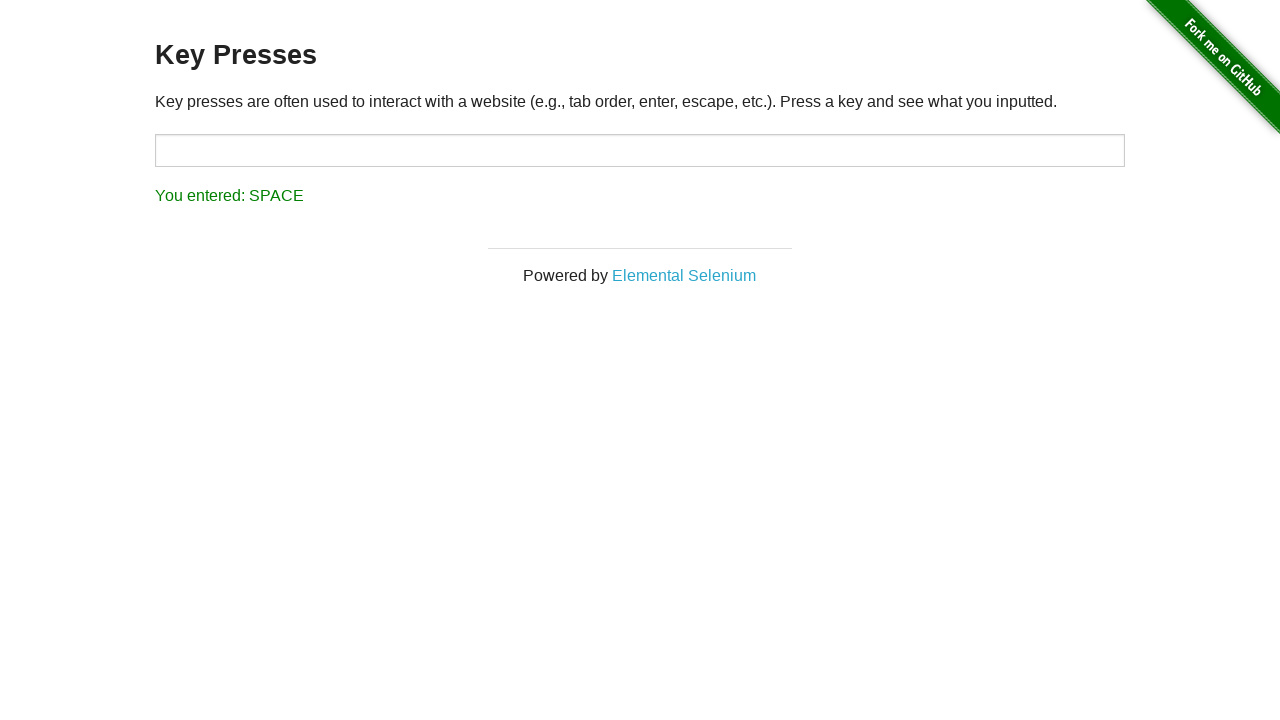

Verified result text shows 'You entered: SPACE'
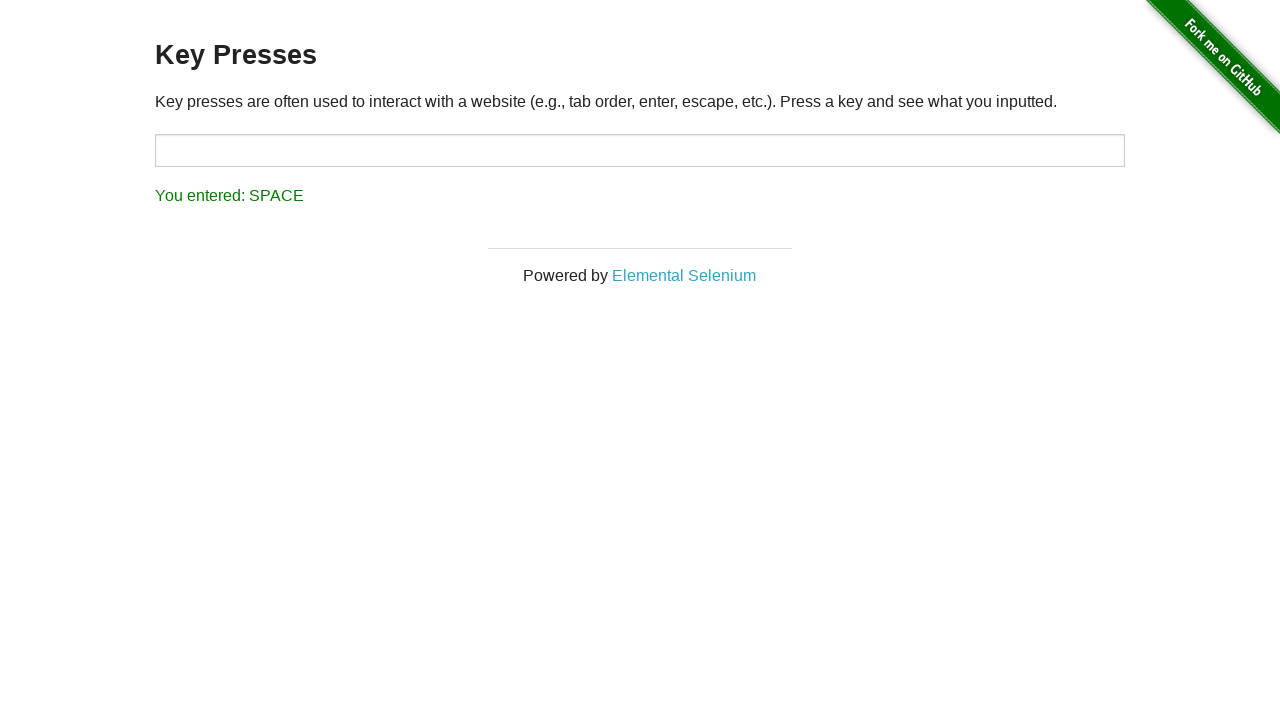

Pressed TAB key using keyboard
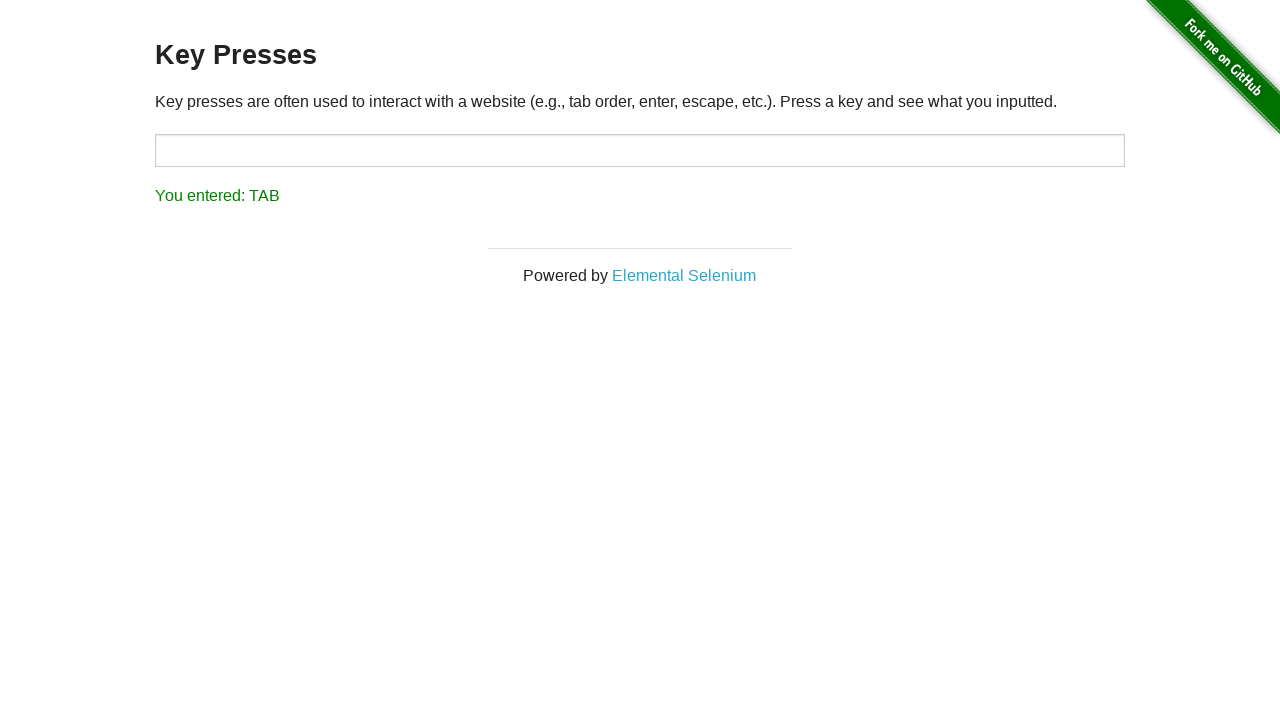

Verified result text shows 'You entered: TAB'
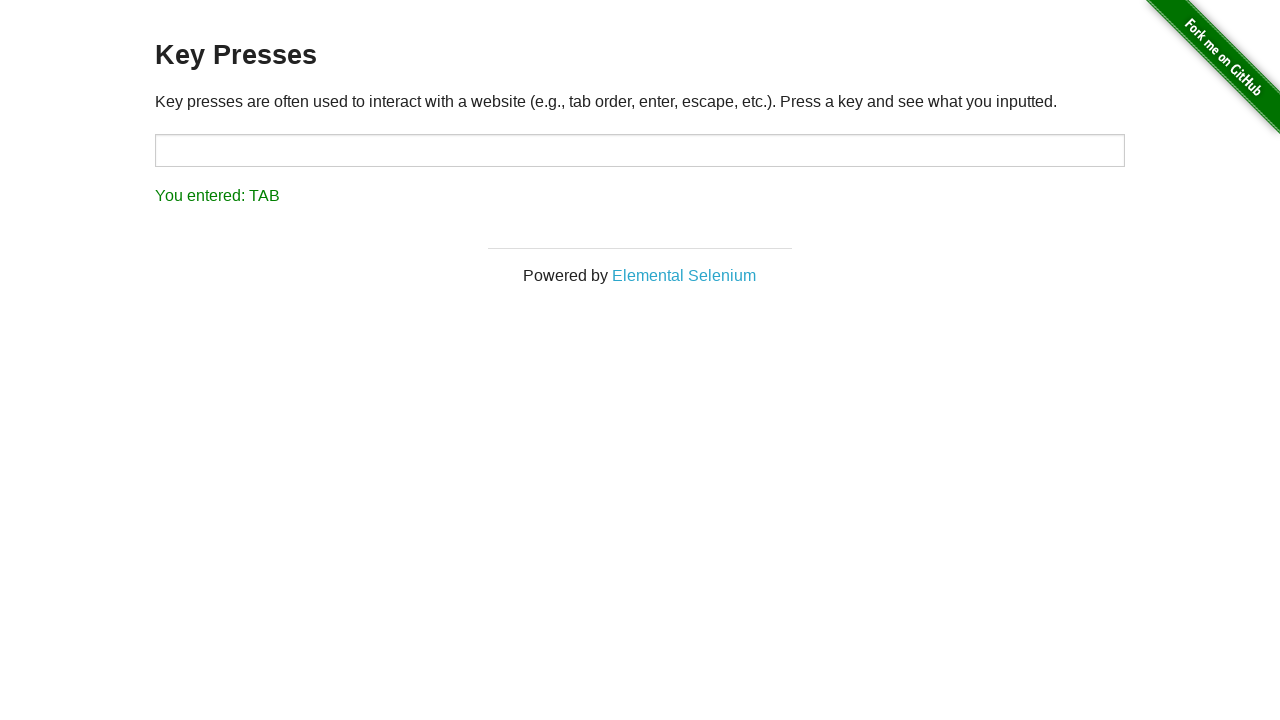

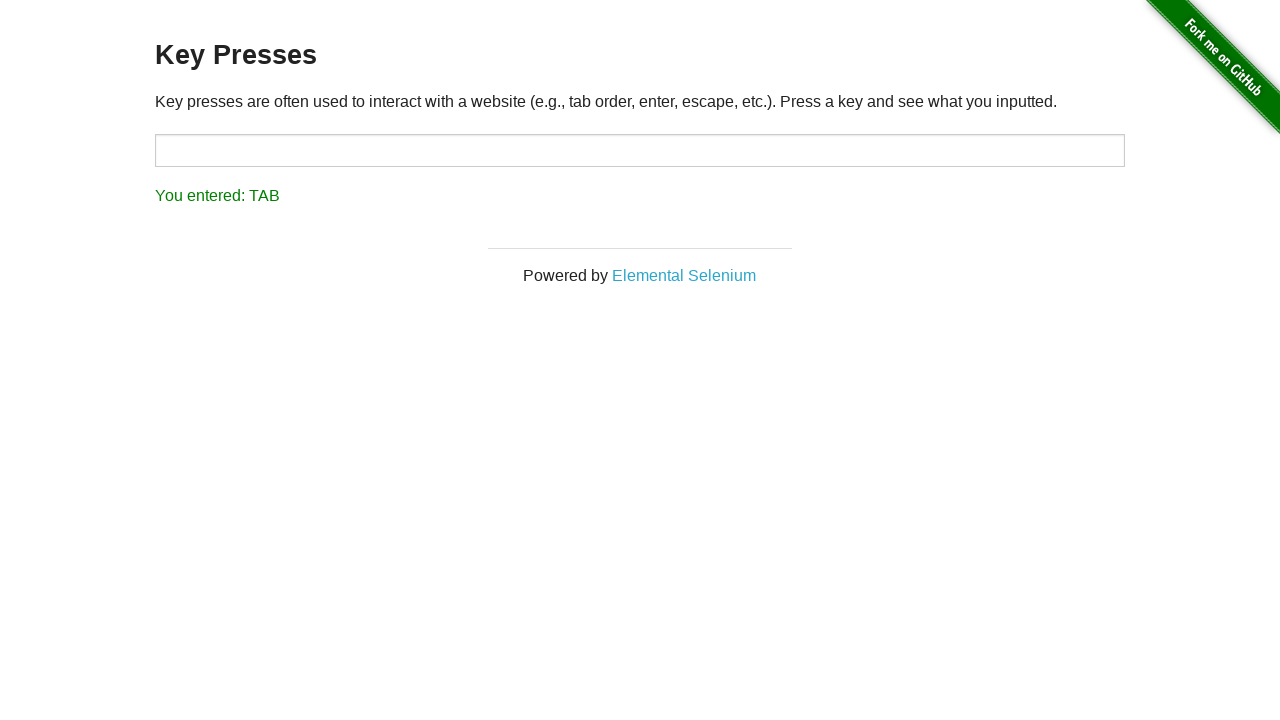